Fills out a complete registration form with personal information, selects options from dropdowns, clicks radio buttons and checkboxes, then submits the form and verifies success message

Starting URL: https://practice.cydeo.com/registration_form

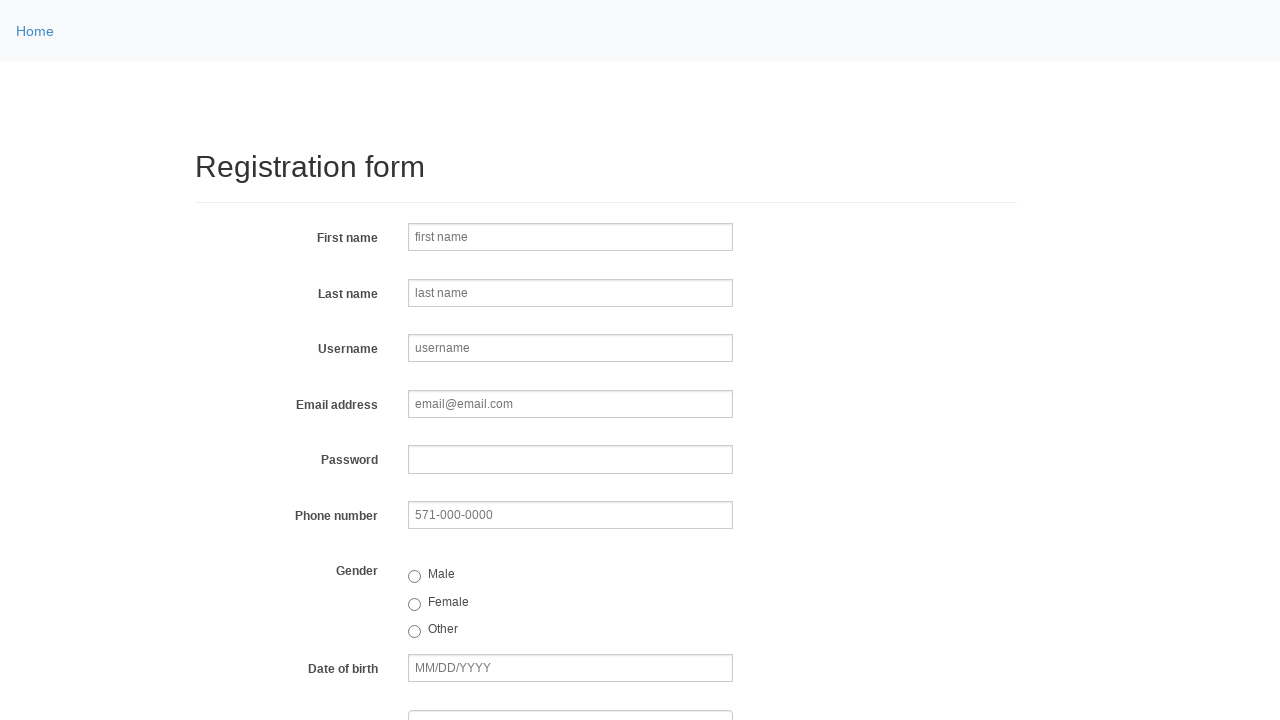

Filled first name field with 'John' on input[name='firstname']
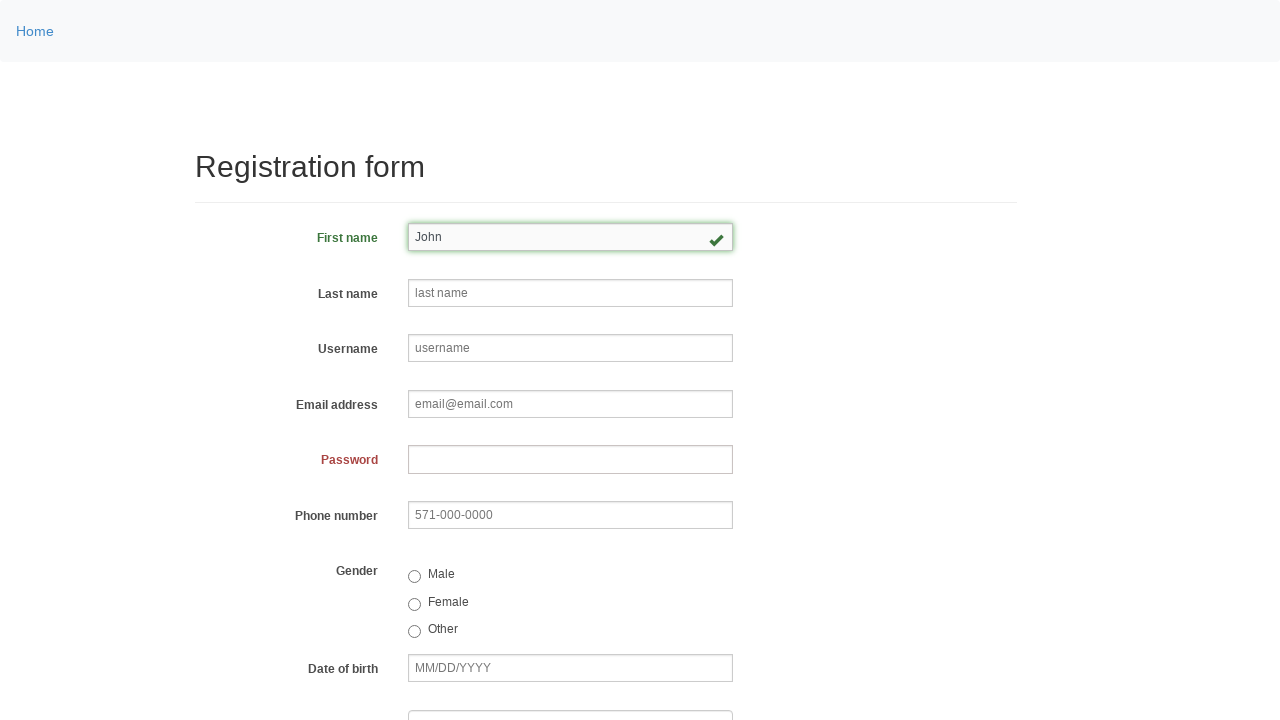

Filled last name field with 'Smith' on input[name='lastname']
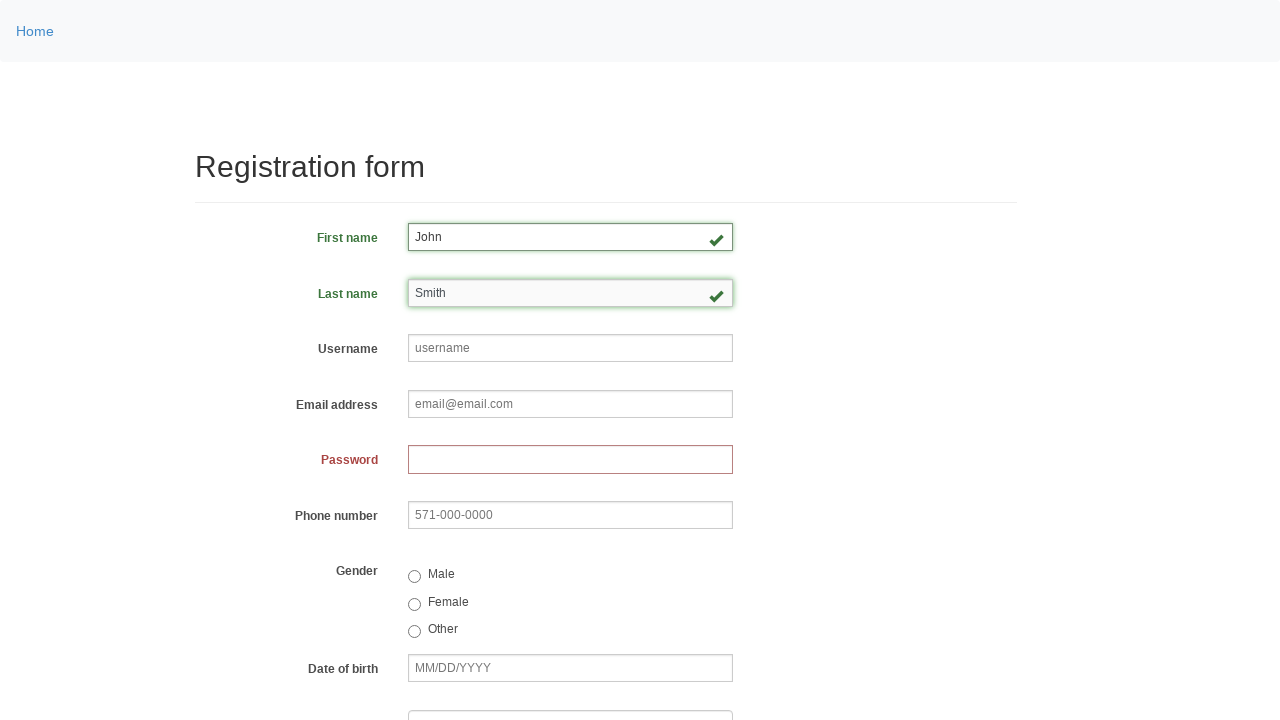

Filled username field with 'johnsmith123' on input[name='username']
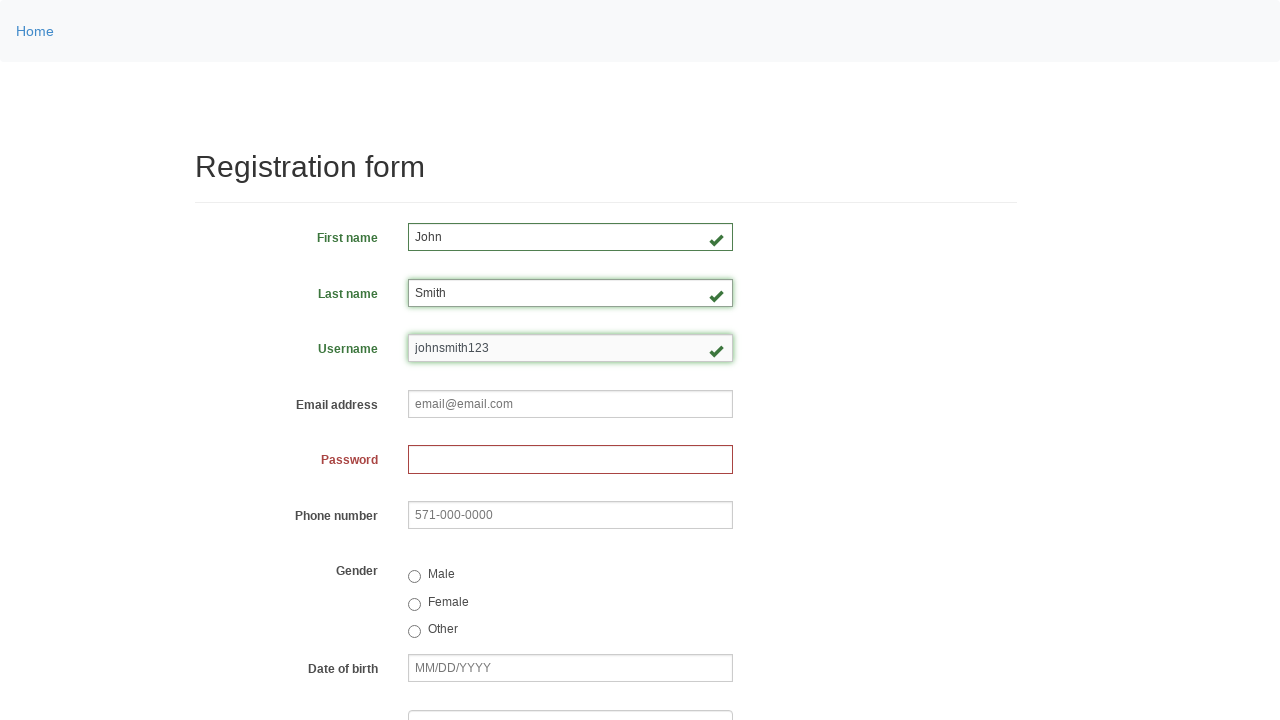

Filled email field with 'john.smith@email.com' on input[name='email']
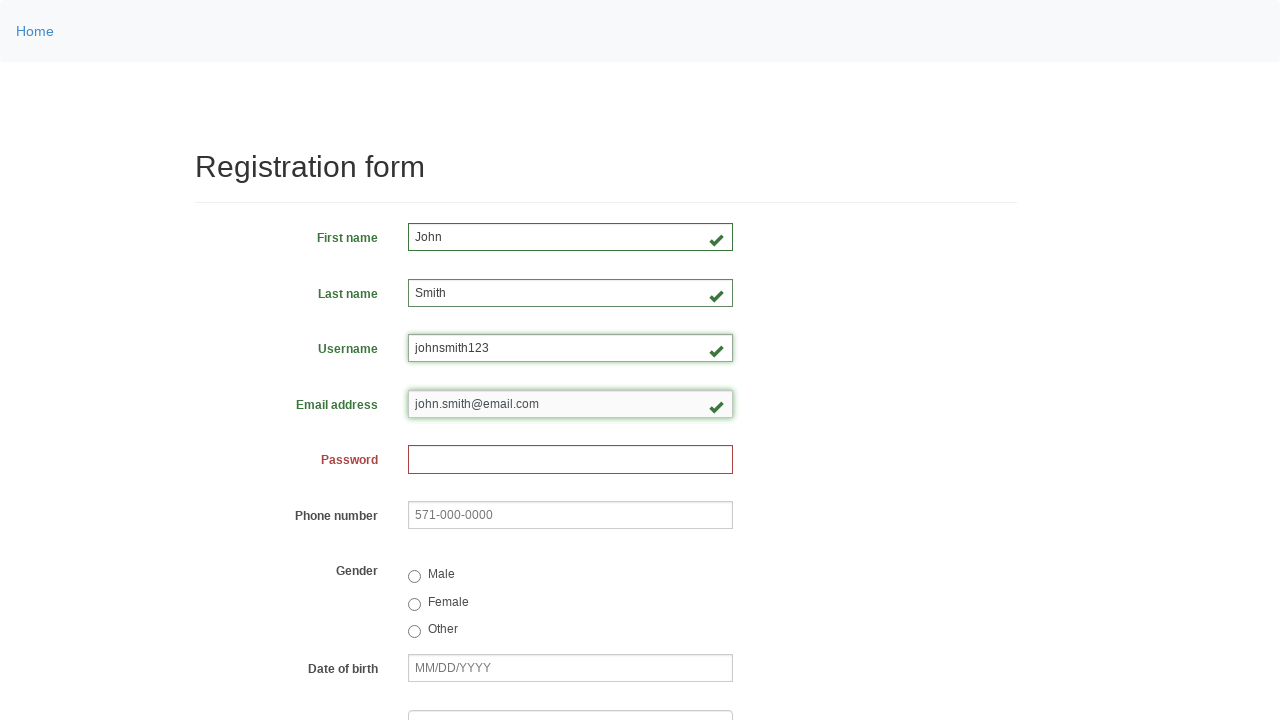

Filled password field with 'John1234' on input[name='password']
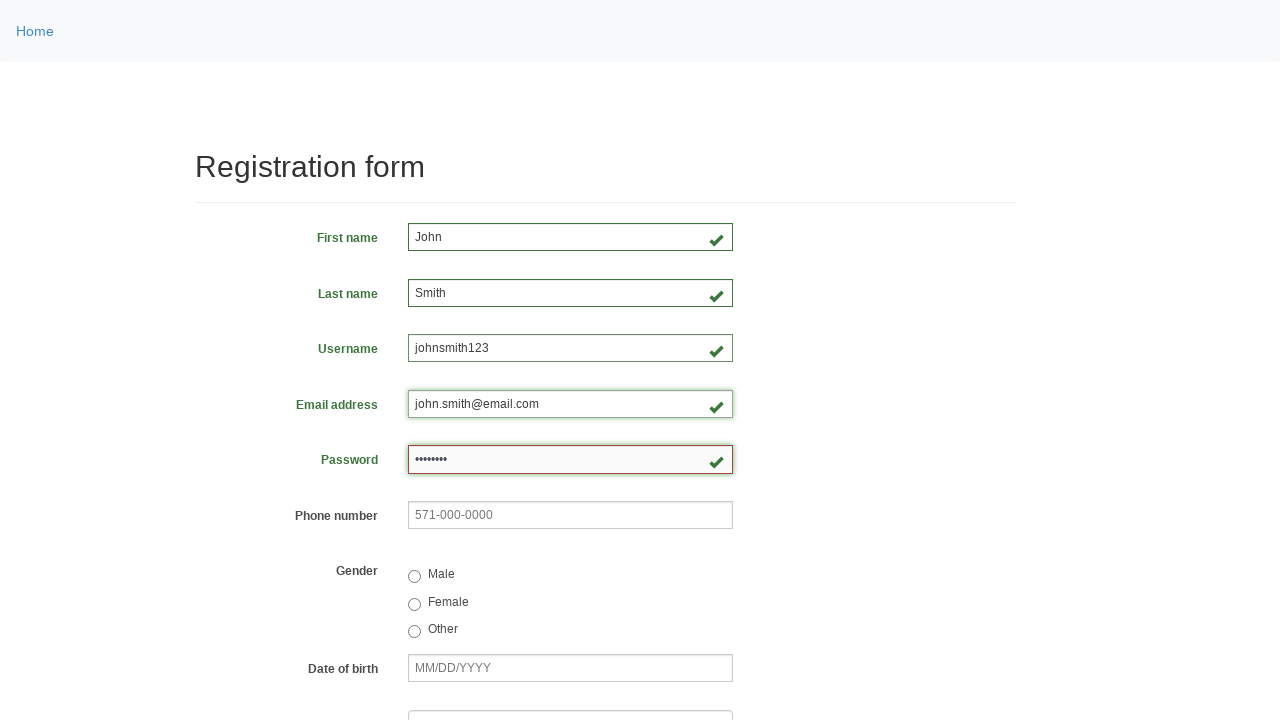

Filled phone number field with '123-456-7890' on input[name='phone']
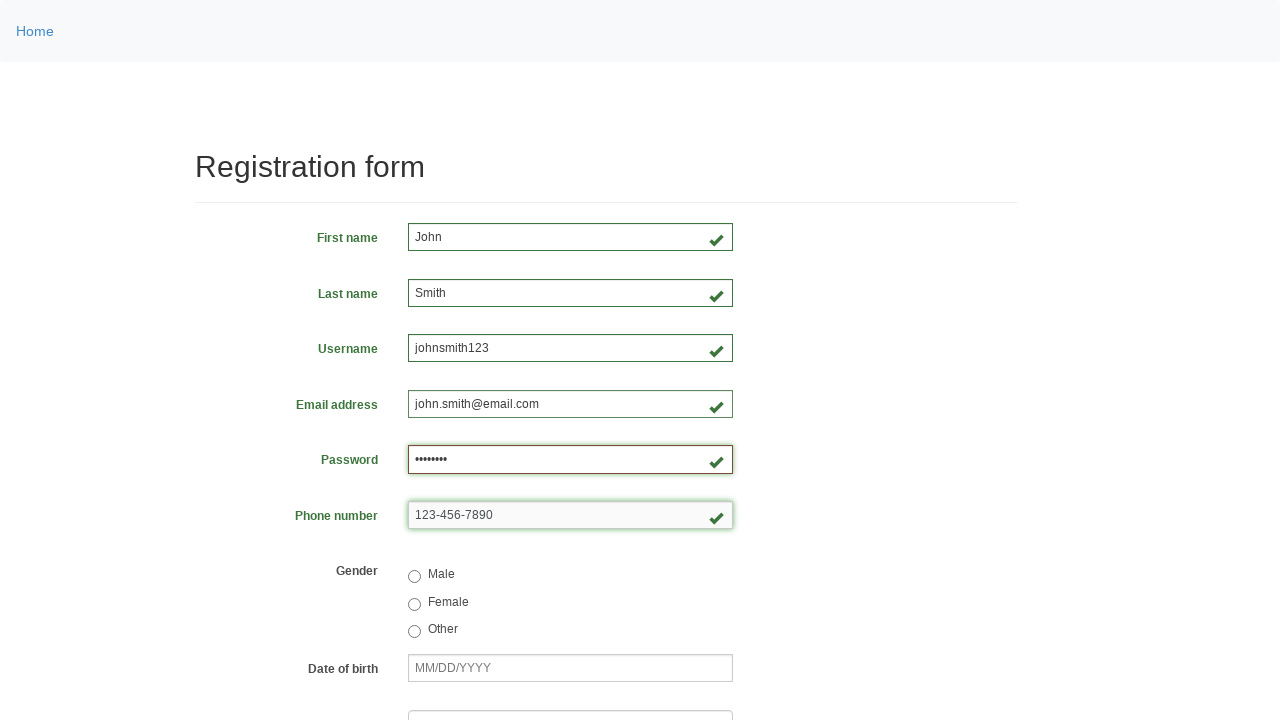

Selected 'Male' radio button for gender at (414, 577) on input[value='male']
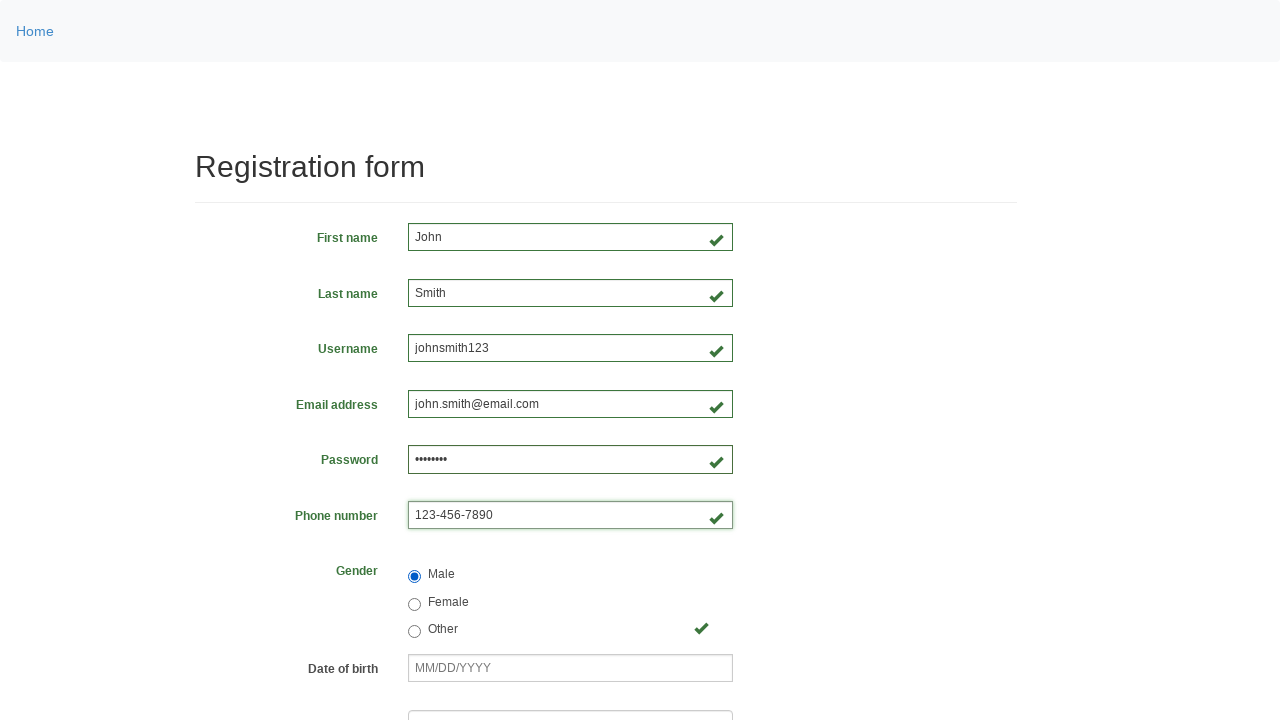

Filled date of birth field with '01/28/1990' on input[name='birthday']
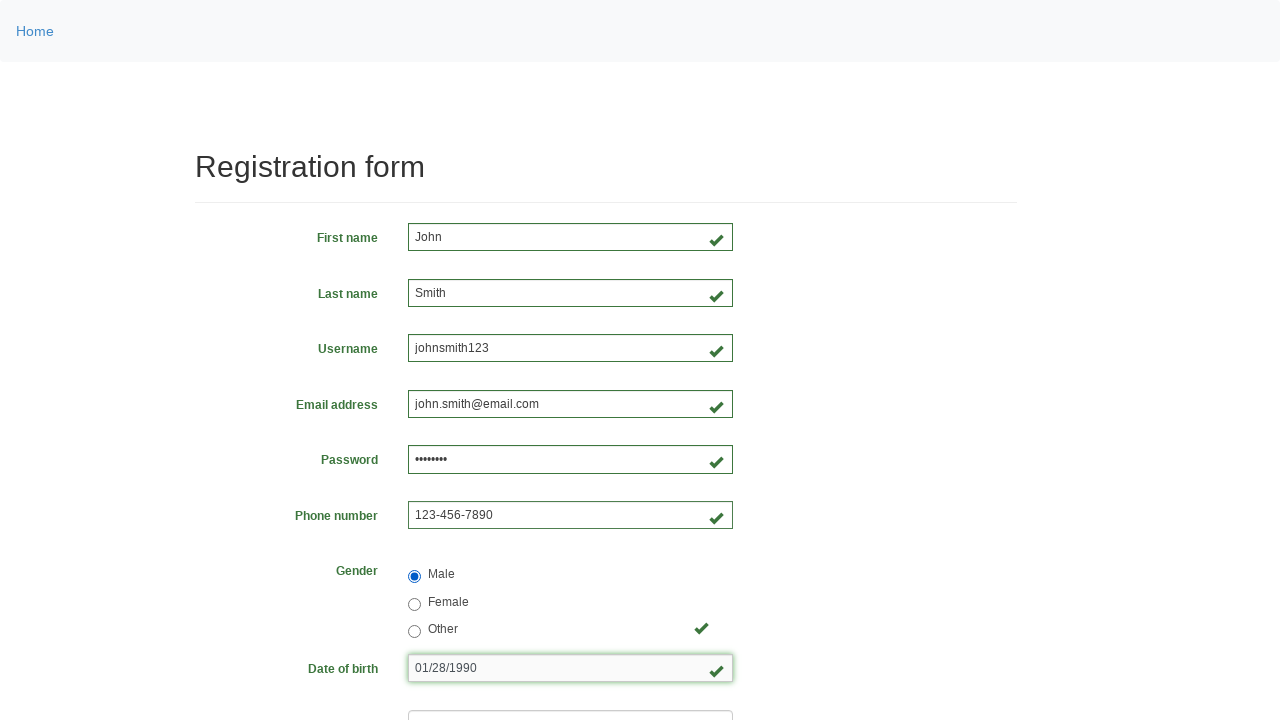

Selected 'Engineering' from department dropdown on select[name='department']
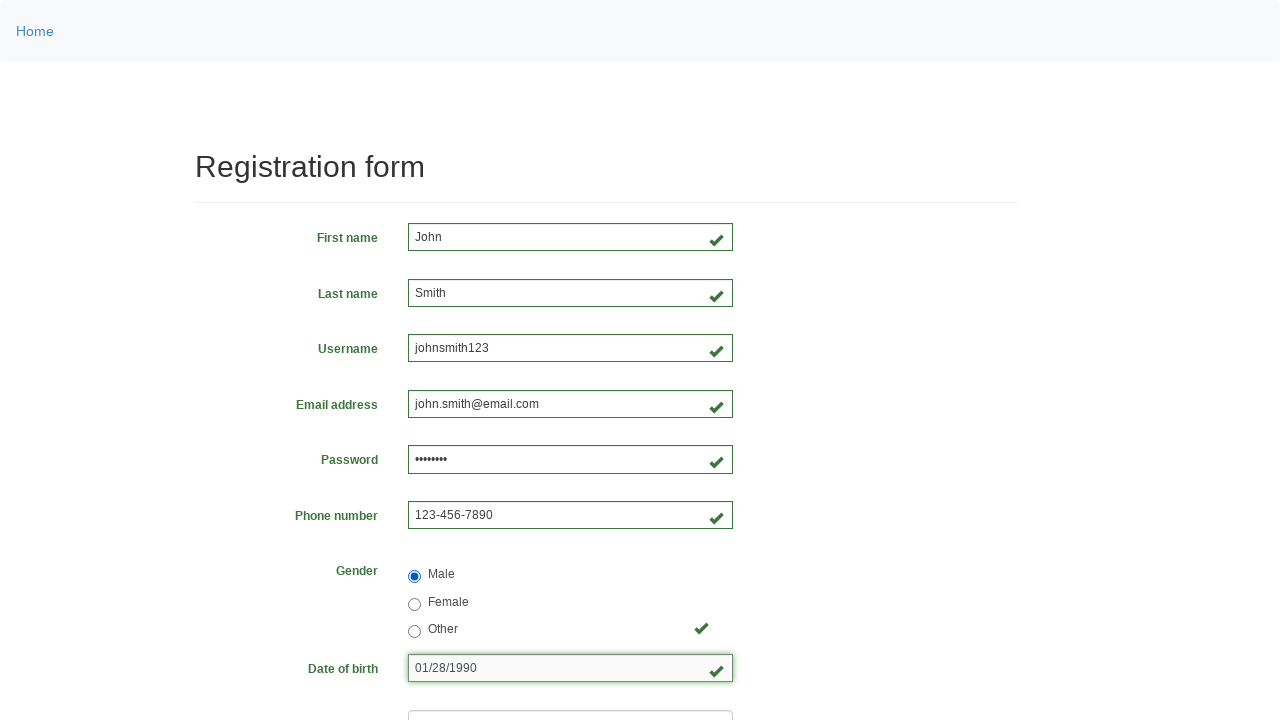

Selected 'SDET' from job title dropdown on select[name='job_title']
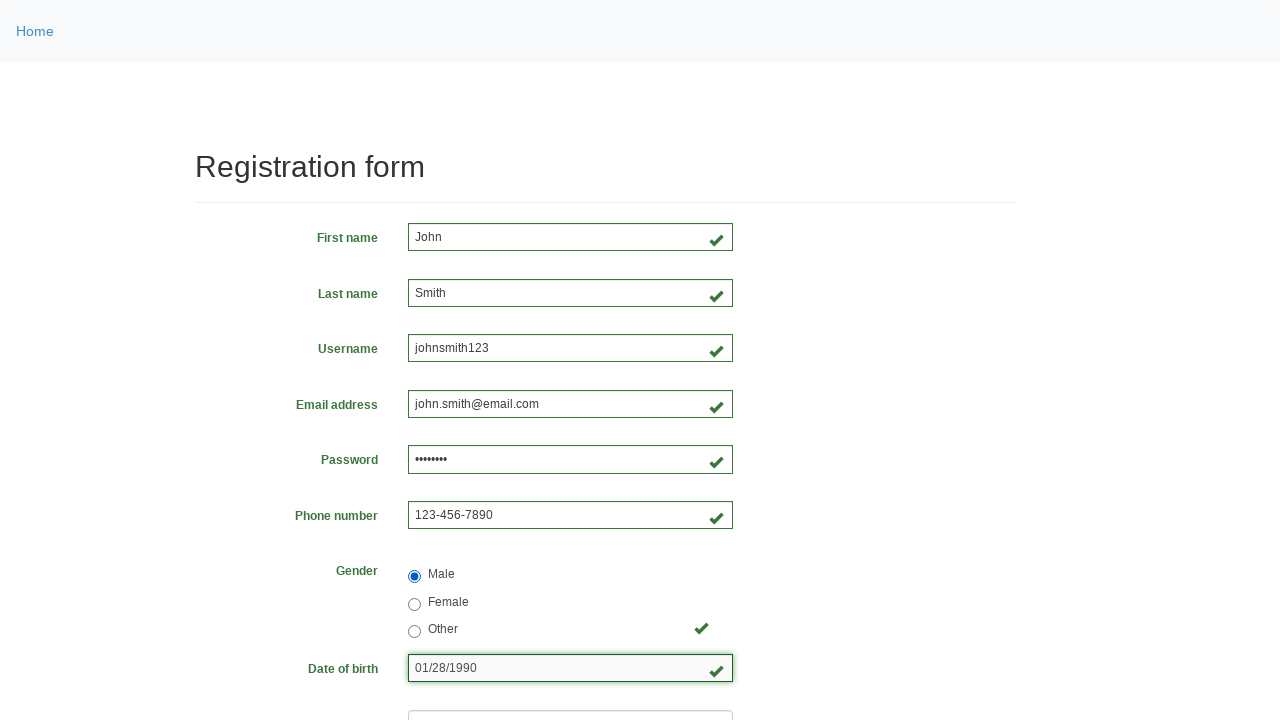

Checked 'Java' programming language checkbox at (465, 468) on input[value='java']
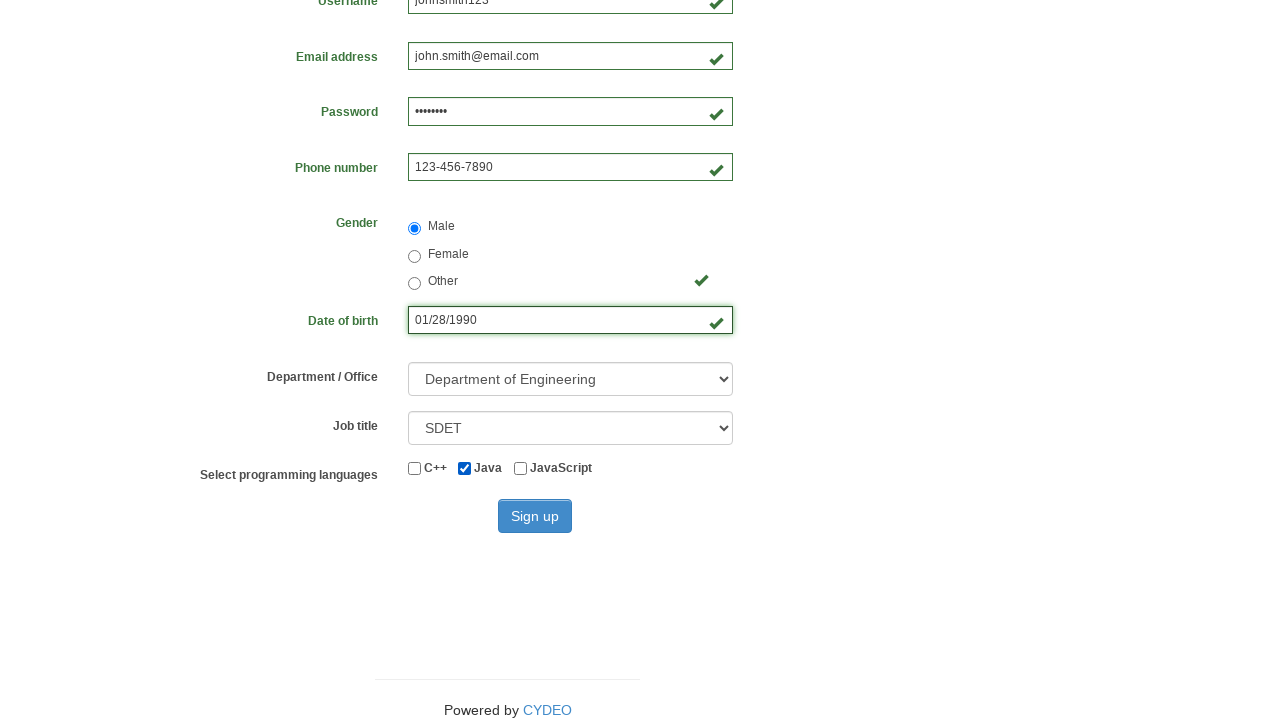

Clicked Sign up button to submit form at (535, 516) on button#wooden_spoon
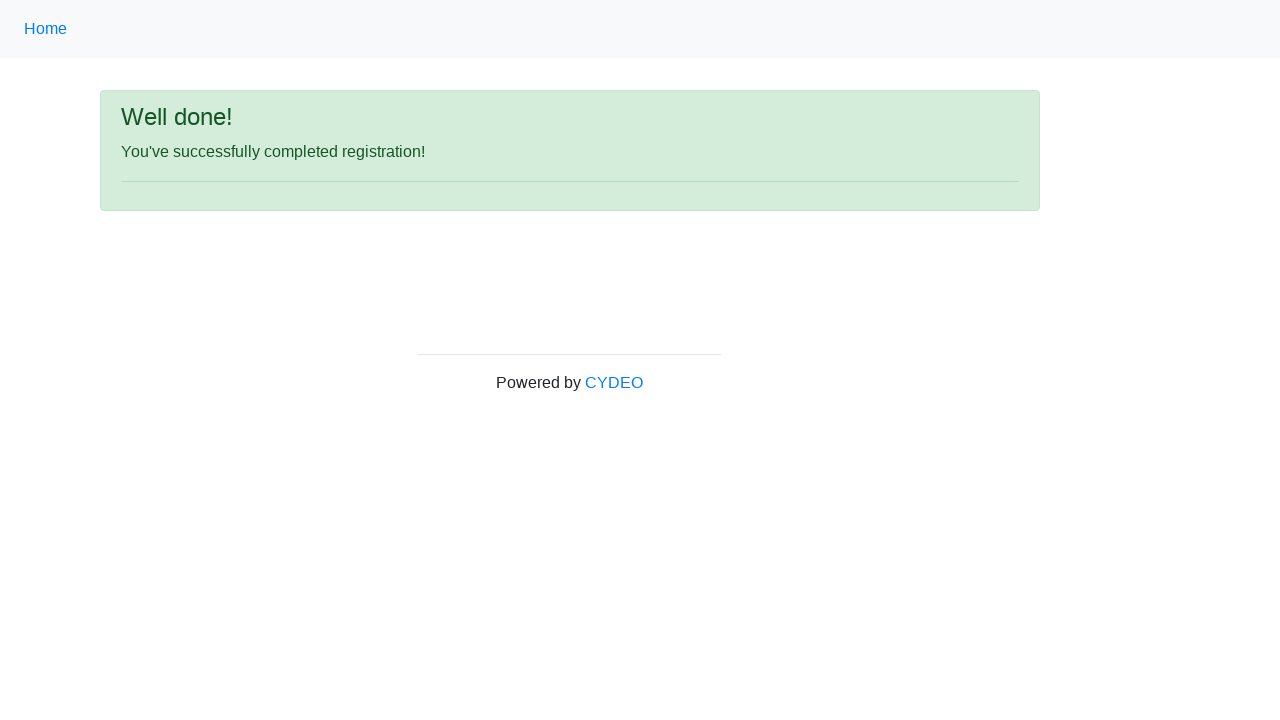

Success message loaded and appeared on page
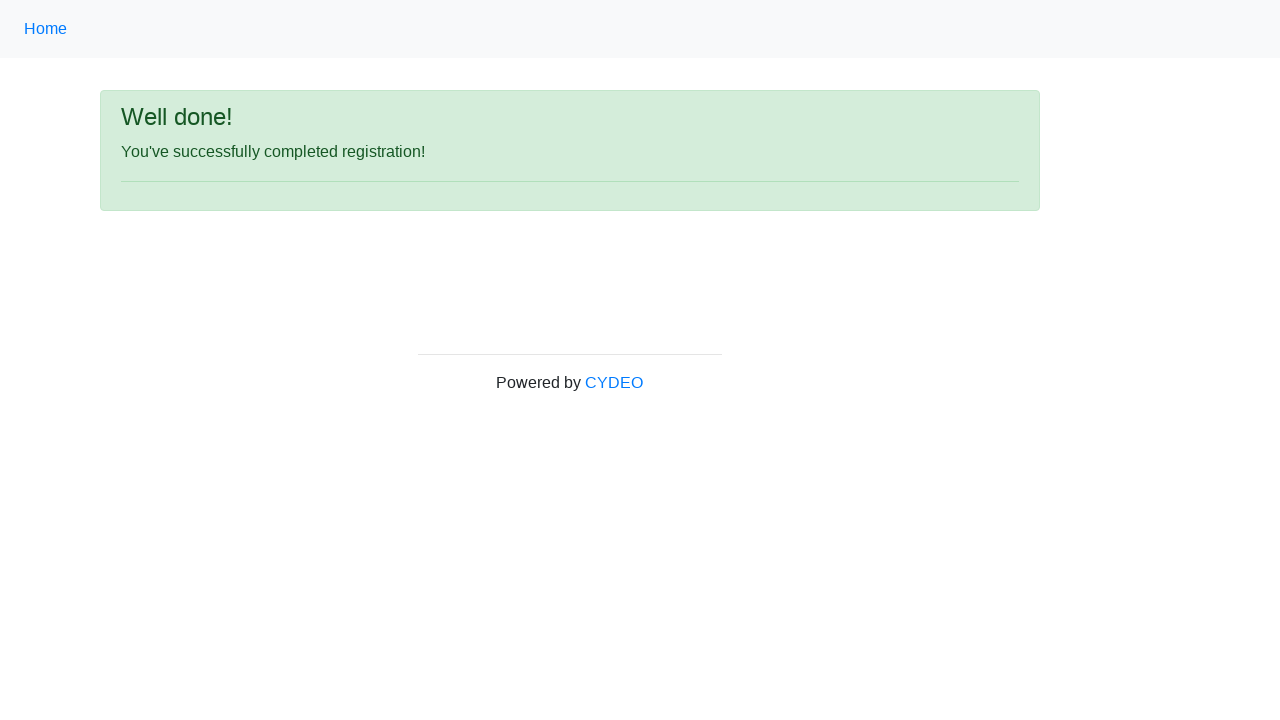

Verified success message displays 'Well done!'
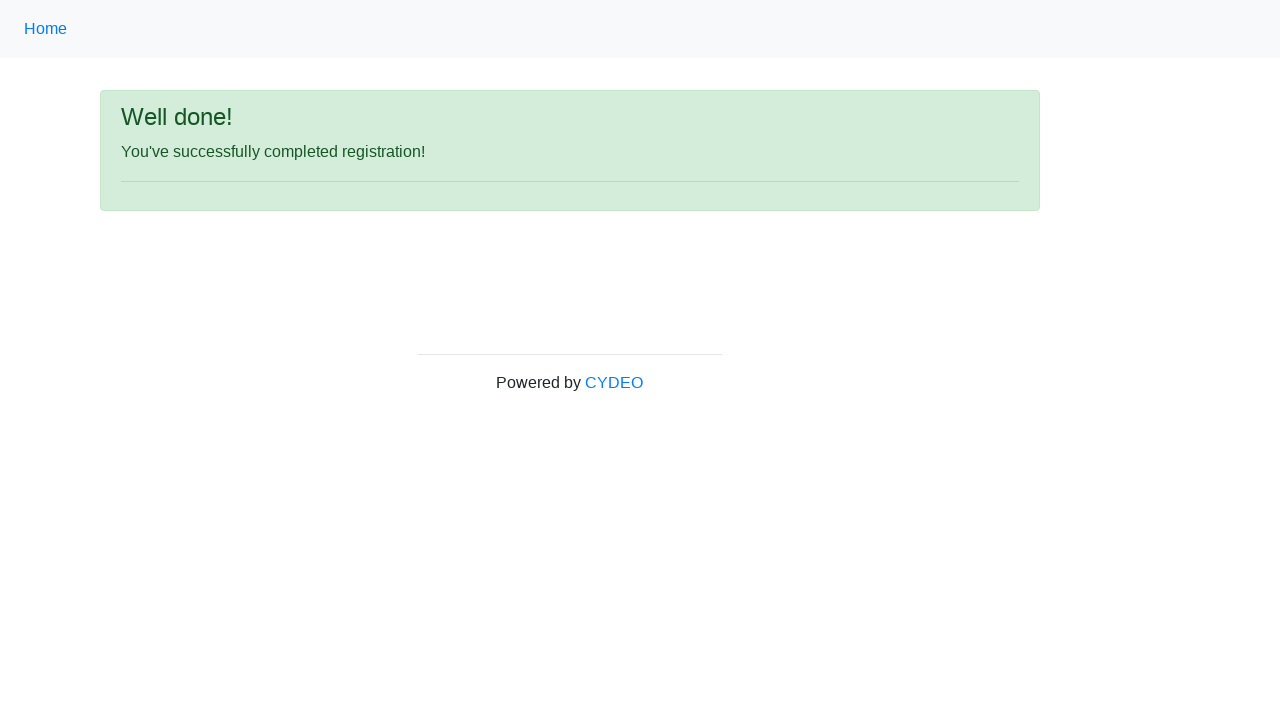

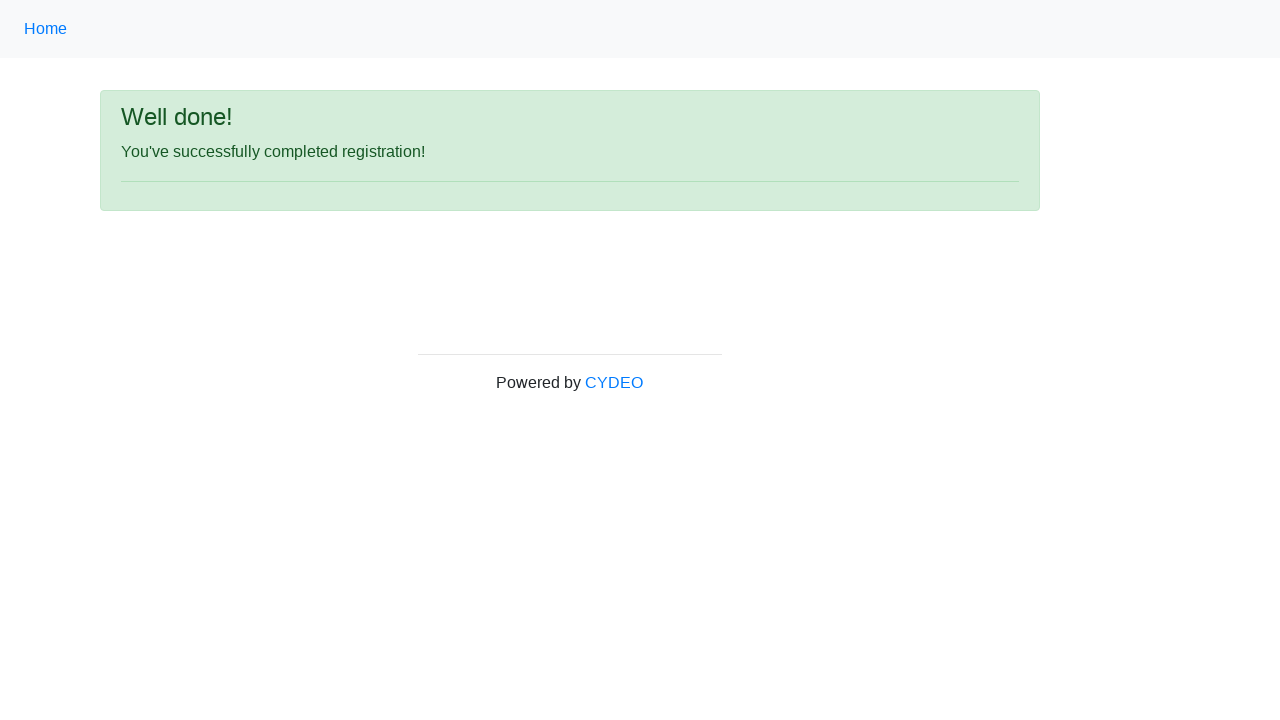